Tests that clicking OK social login button redirects to Odnoklassniki authentication page

Starting URL: https://b2c.passport.rt.ru

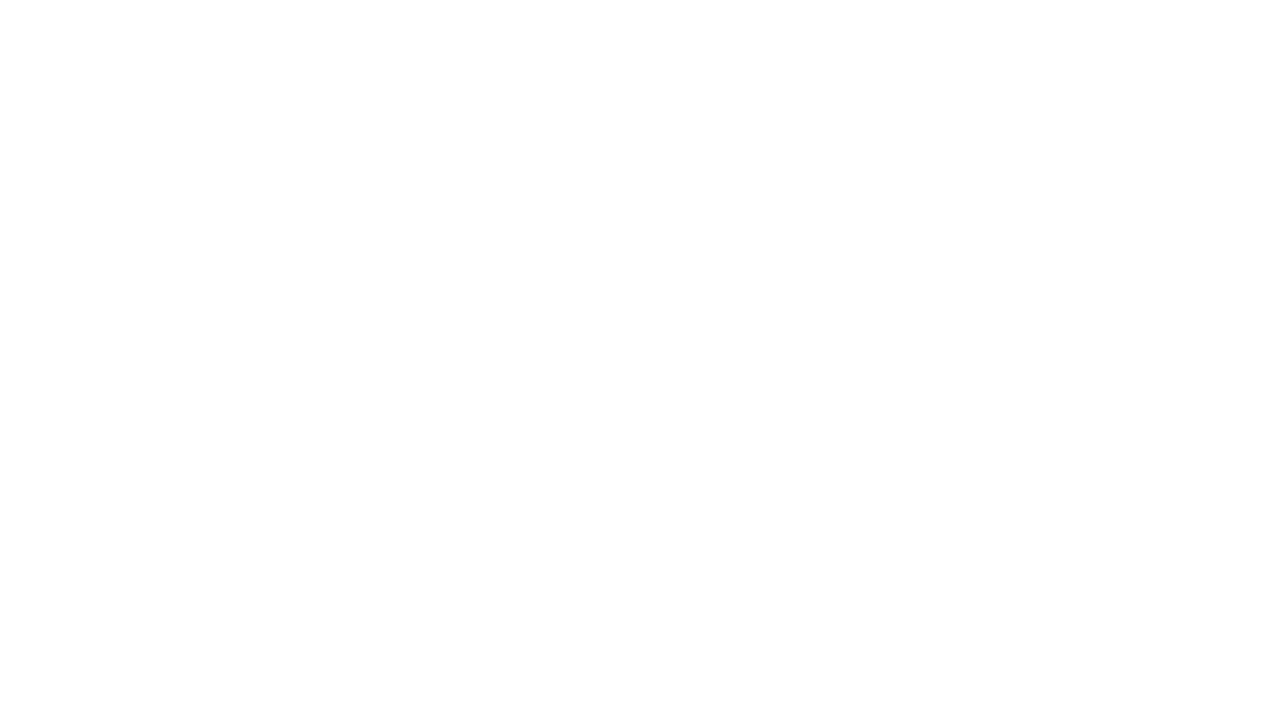

Social providers section loaded
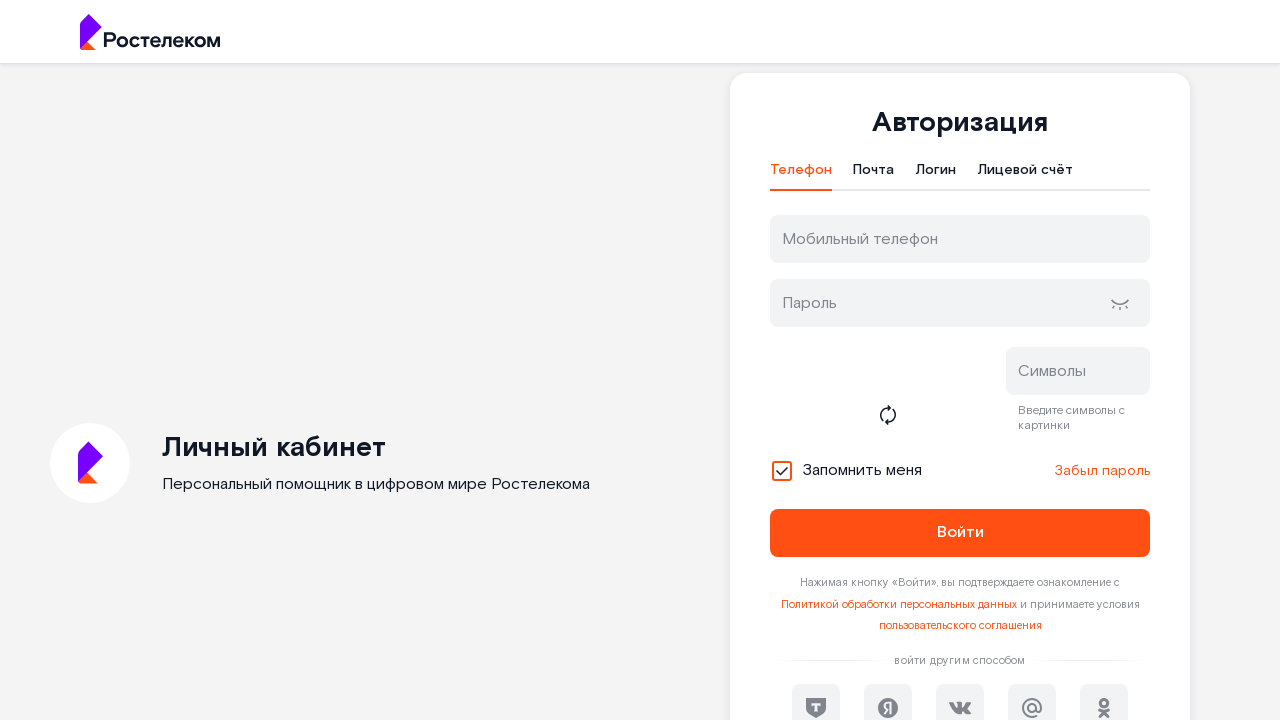

Clicked OK (Odnoklassniki) social login button at (1104, 696) on xpath=//div[@class='social-providers']/a[@id='oidc_ok']
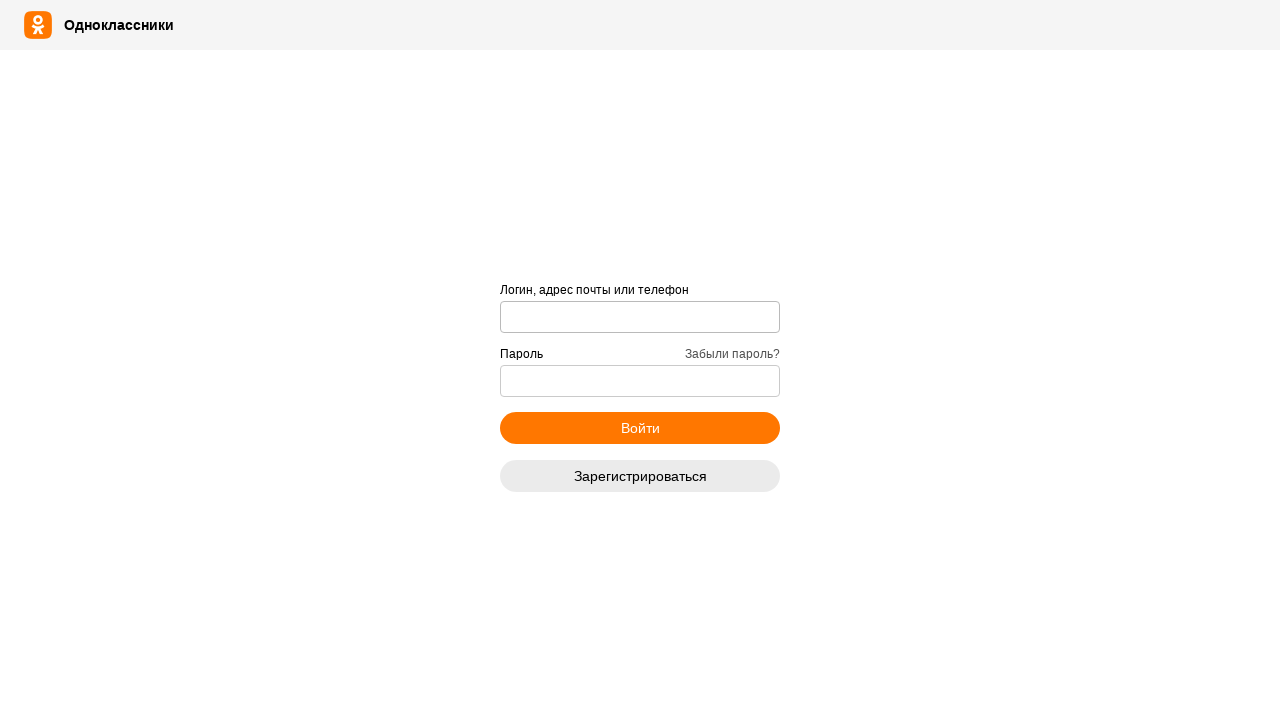

Redirected to Odnoklassniki authentication page
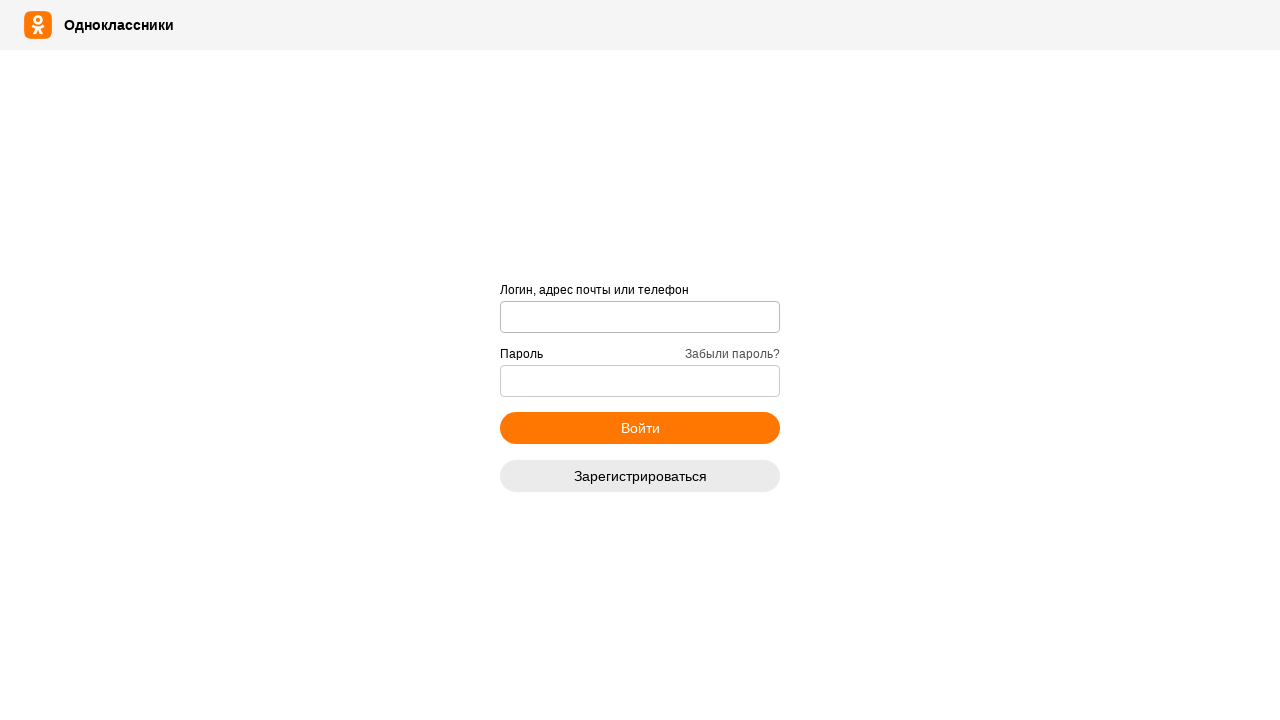

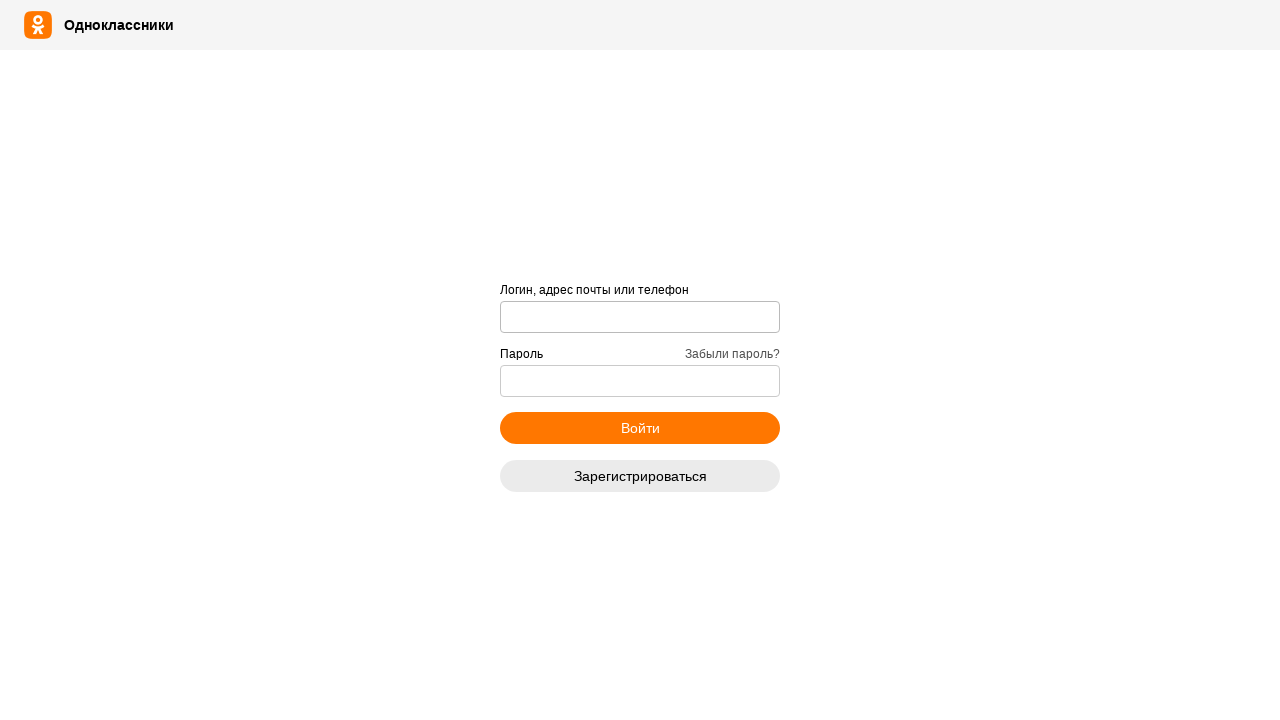